Tests switching between browser windows by clicking a link that opens a new window, then switching to the new window and verifying the switch occurred

Starting URL: https://practice.expandtesting.com/windows

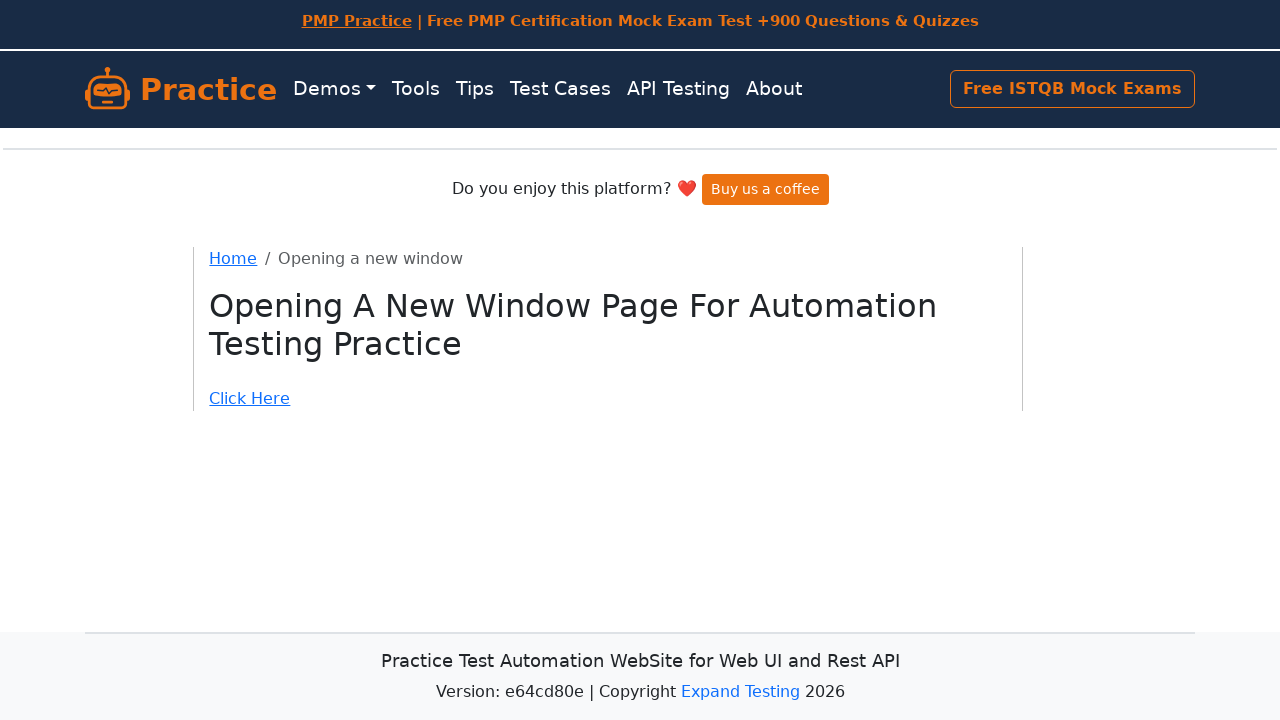

Clicked 'Click Here' link to open a new window at (608, 399) on text=Click Here
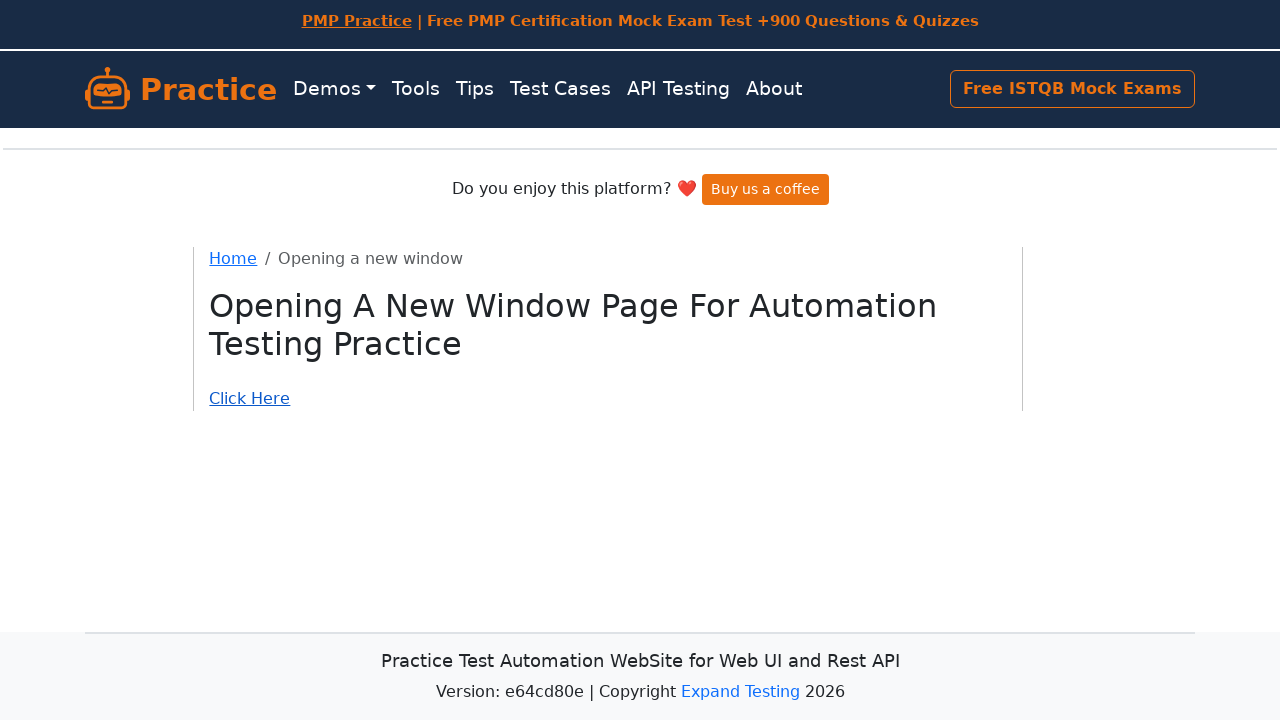

Successfully captured the new window/page object
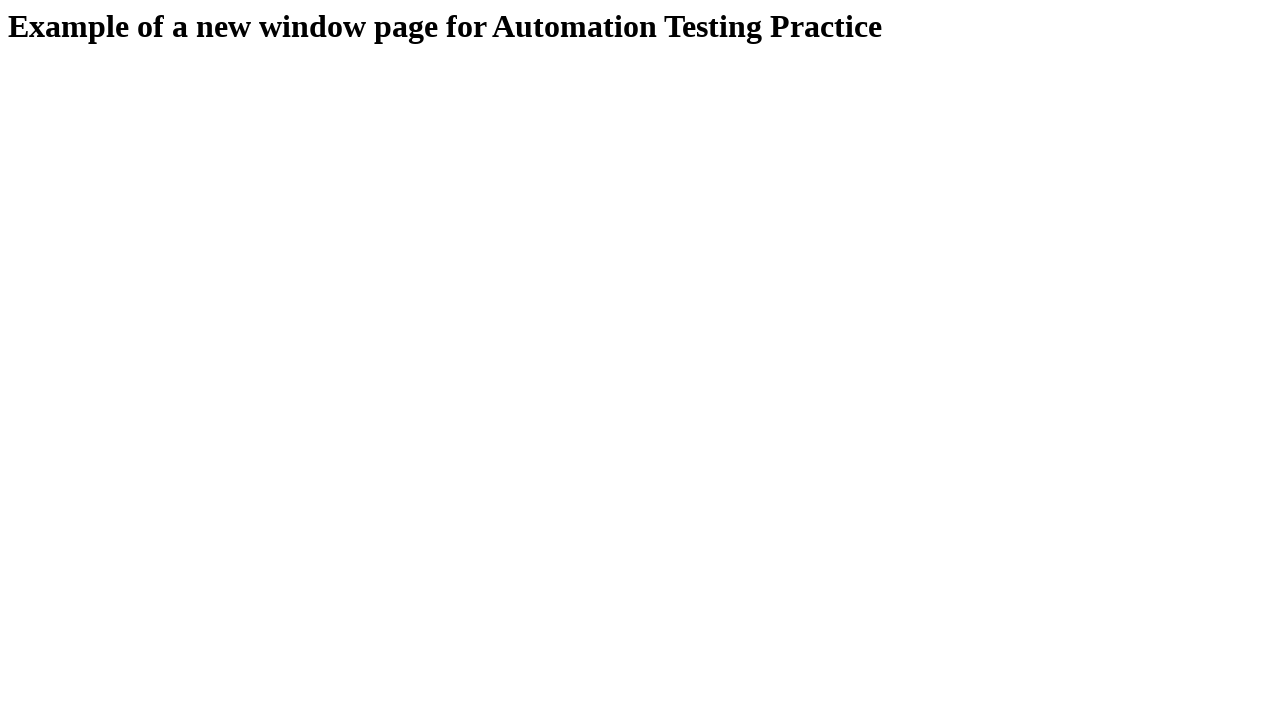

New page fully loaded
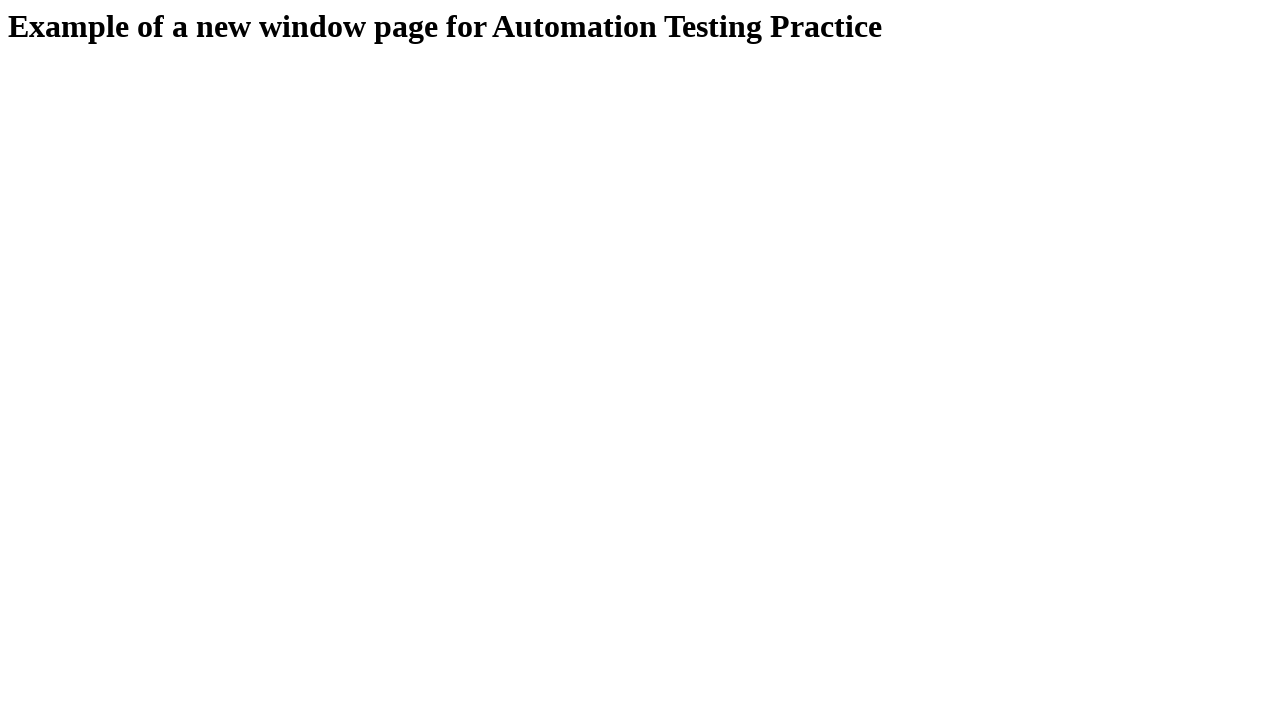

Verified new window is accessible by confirming body element exists
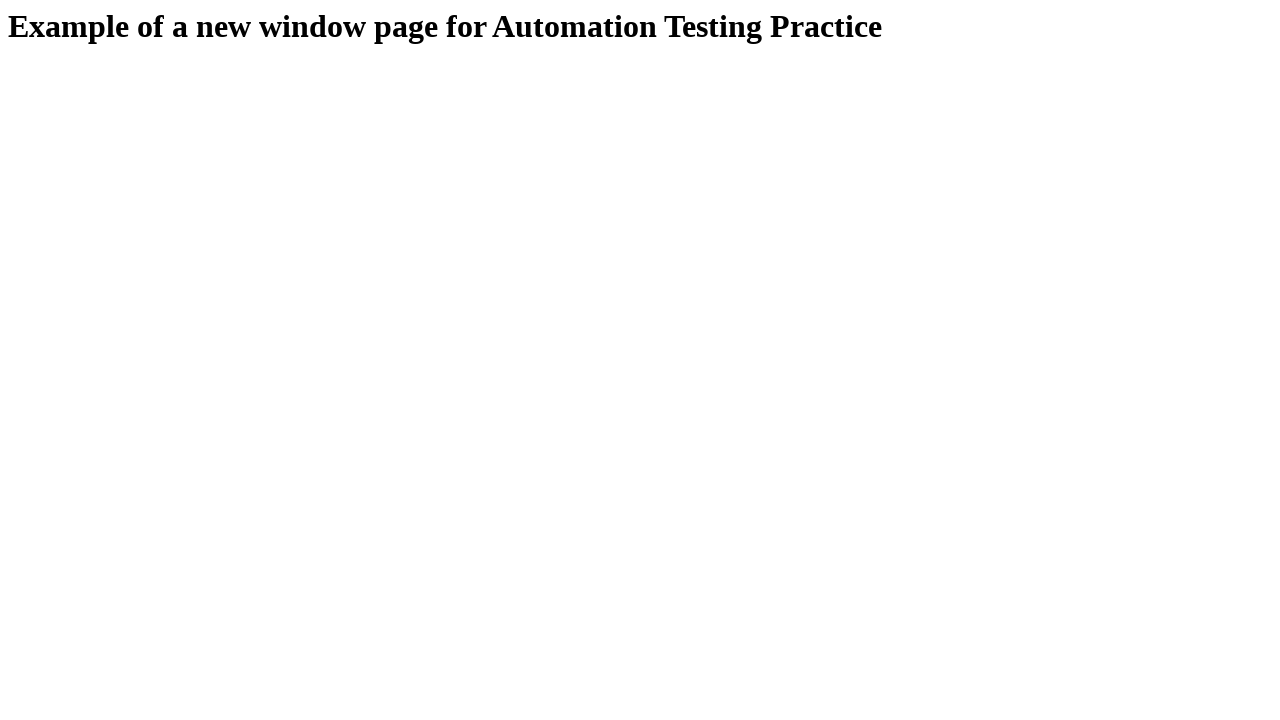

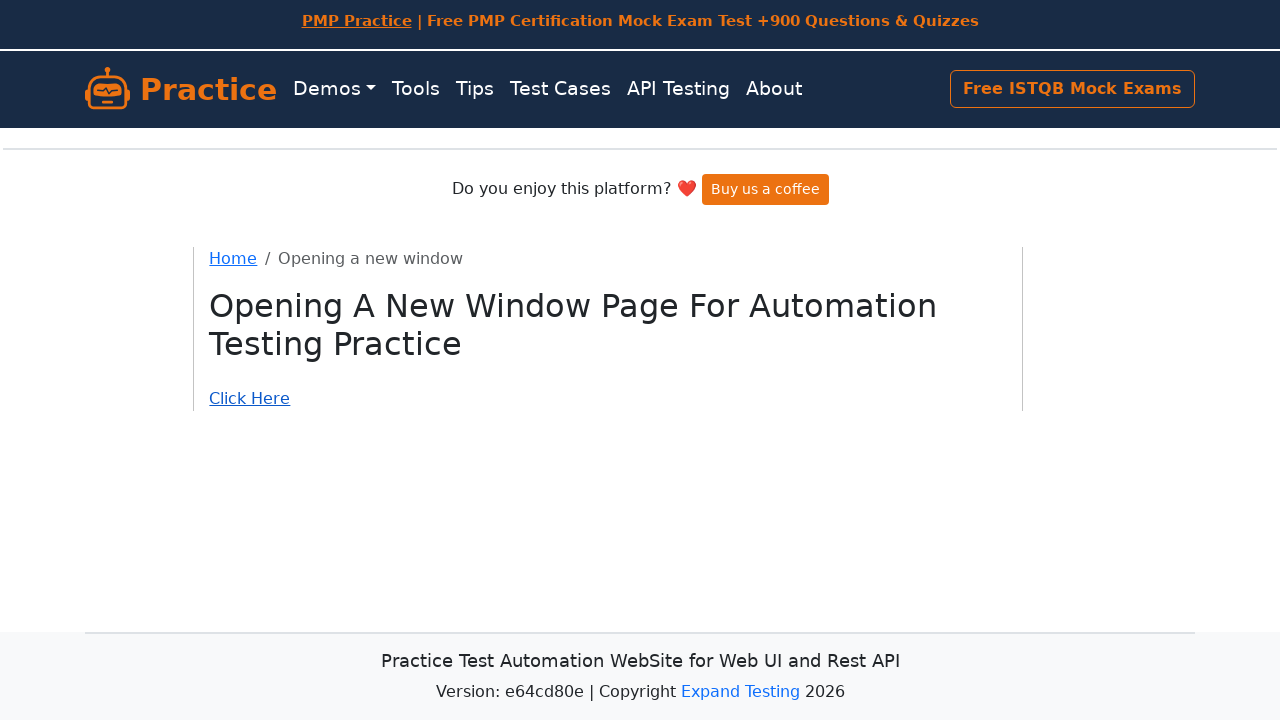